Tests the built-in Playwright drag and drop functionality by dragging column A to column B and verifying the columns swap positions

Starting URL: https://the-internet.herokuapp.com/drag_and_drop

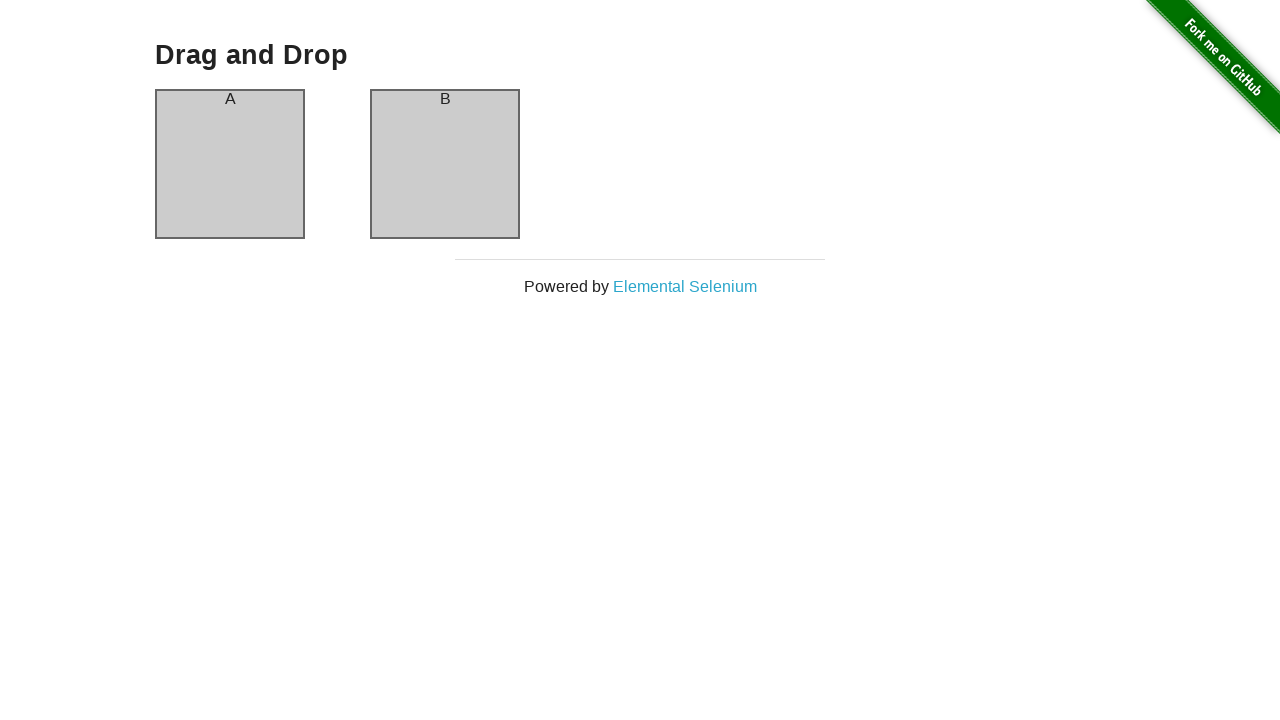

Located column A header element
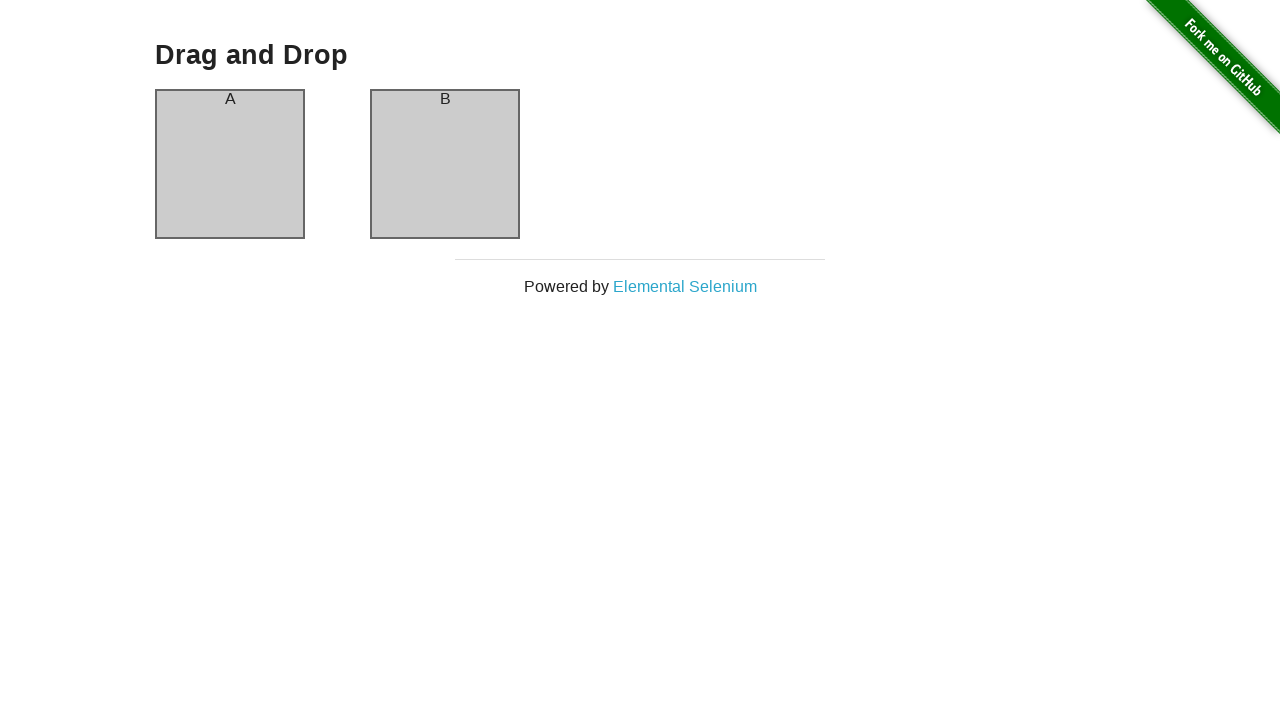

Located column B header element
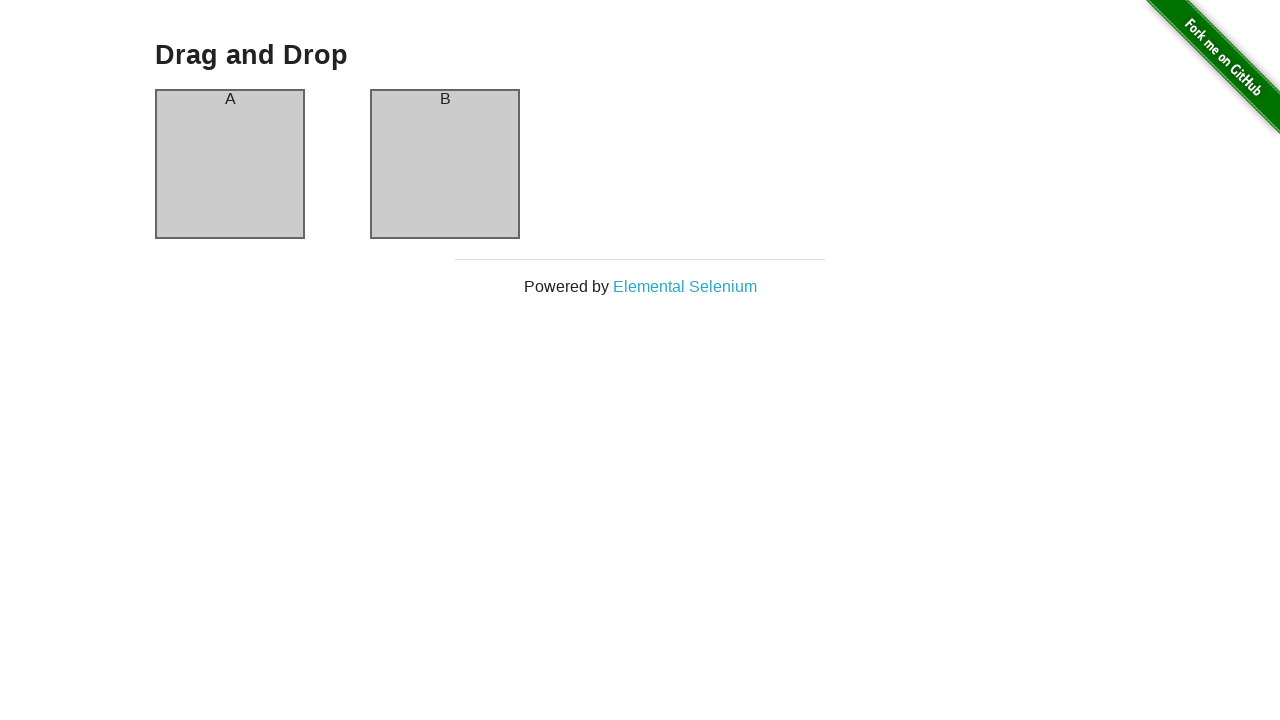

Verified column A header contains text 'A'
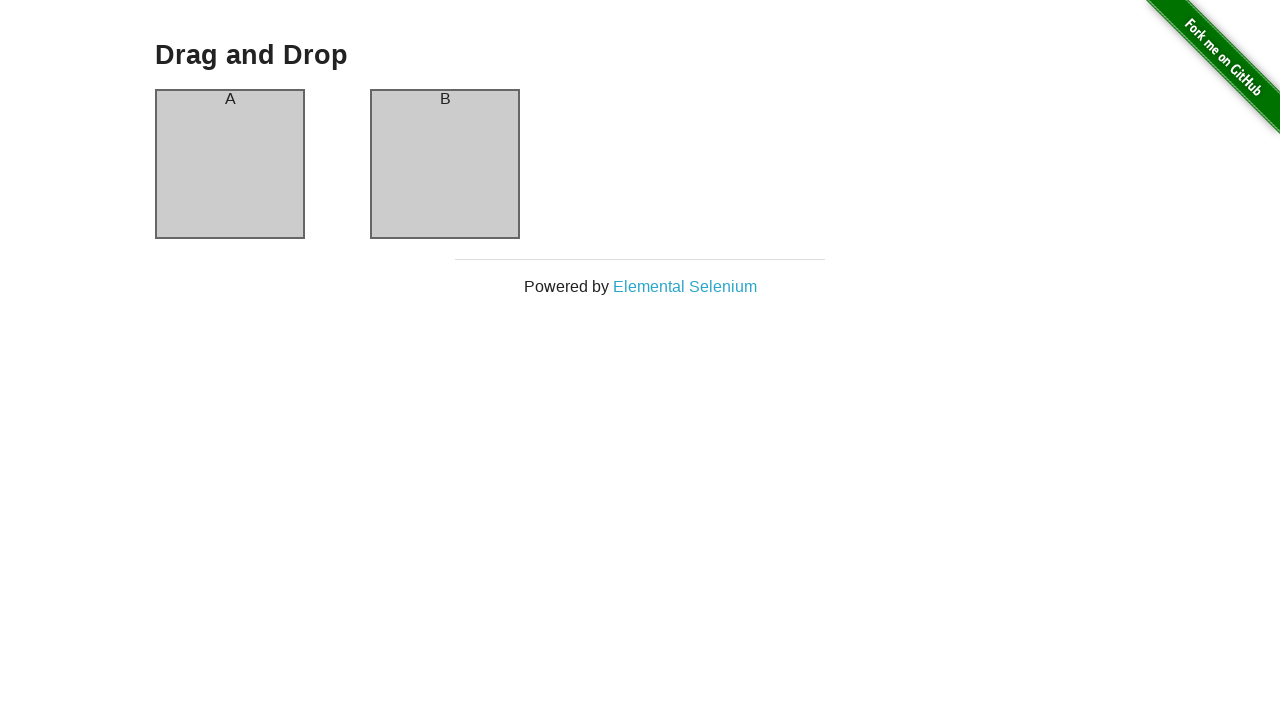

Verified column B header contains text 'B'
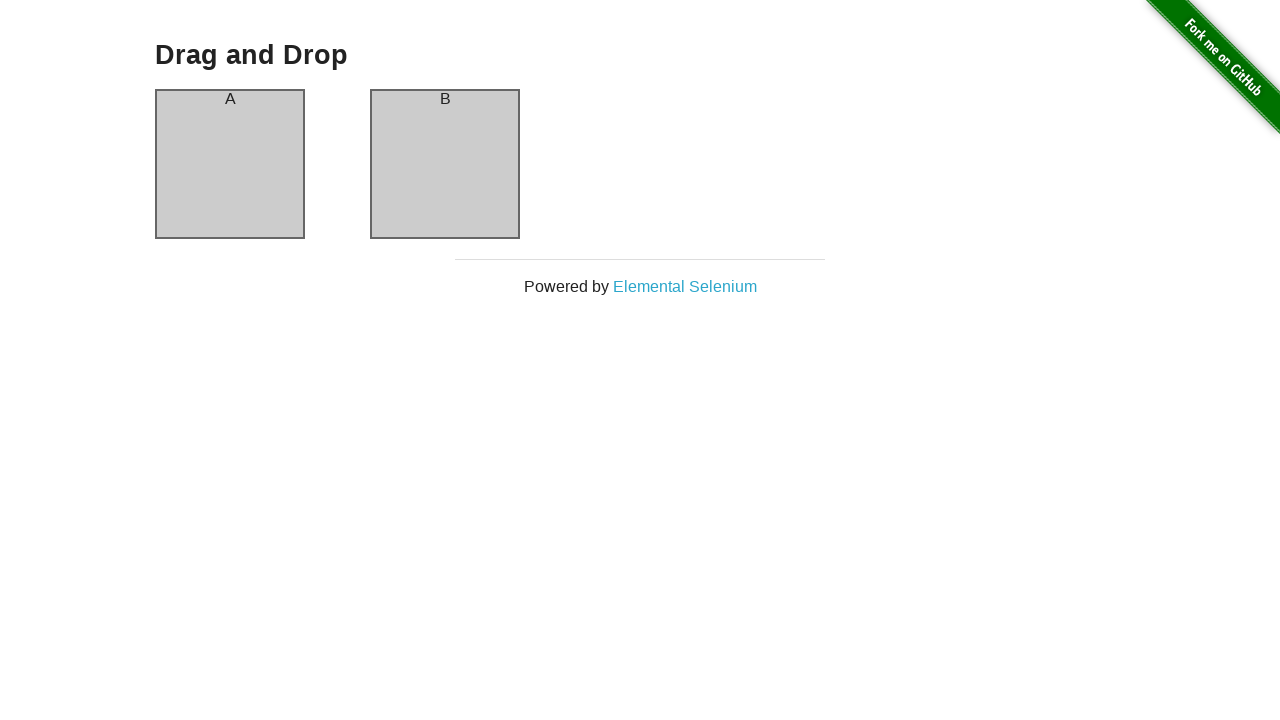

Dragged column A to column B using built-in drag and drop at (445, 164)
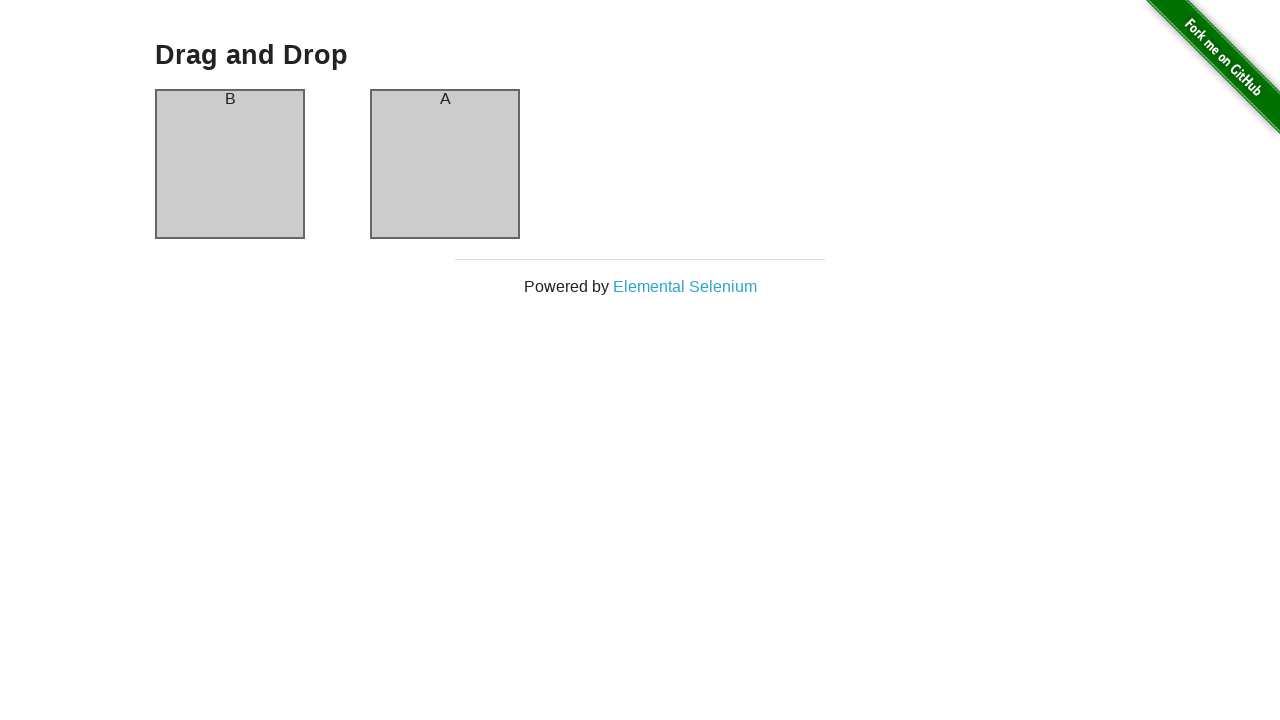

Verified column A header now contains text 'B' after swap
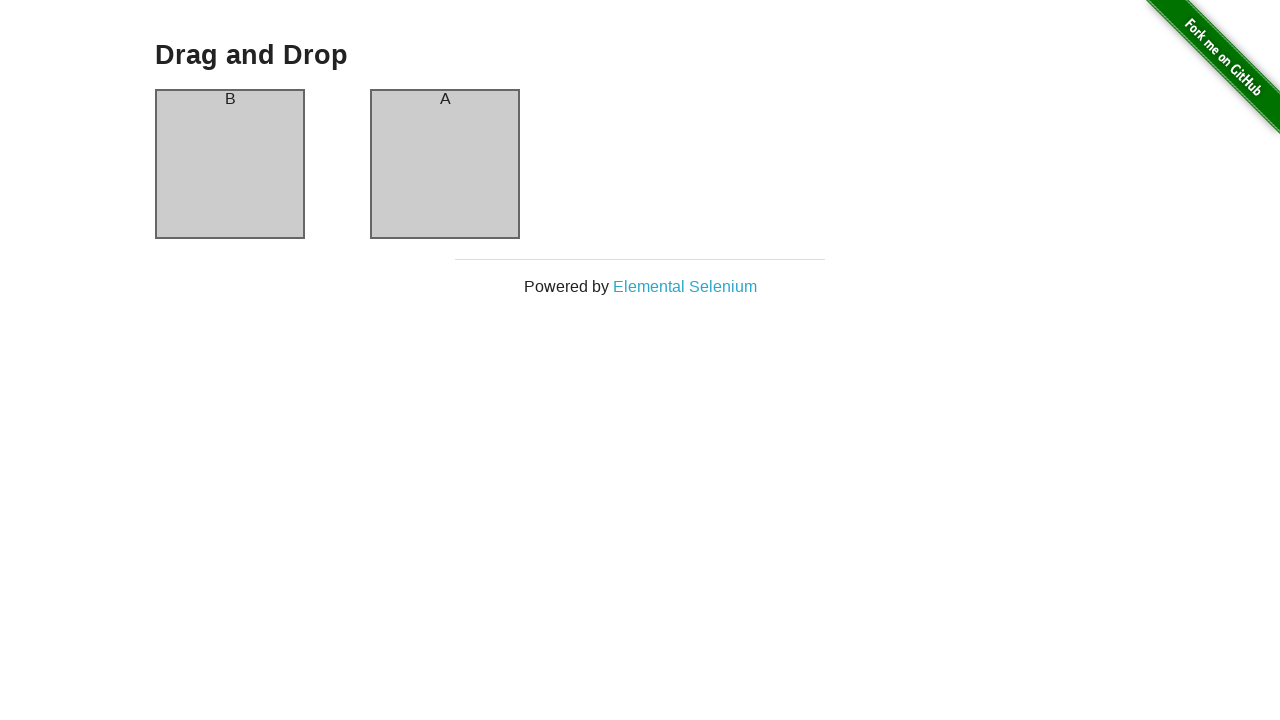

Verified column B header now contains text 'A' after swap
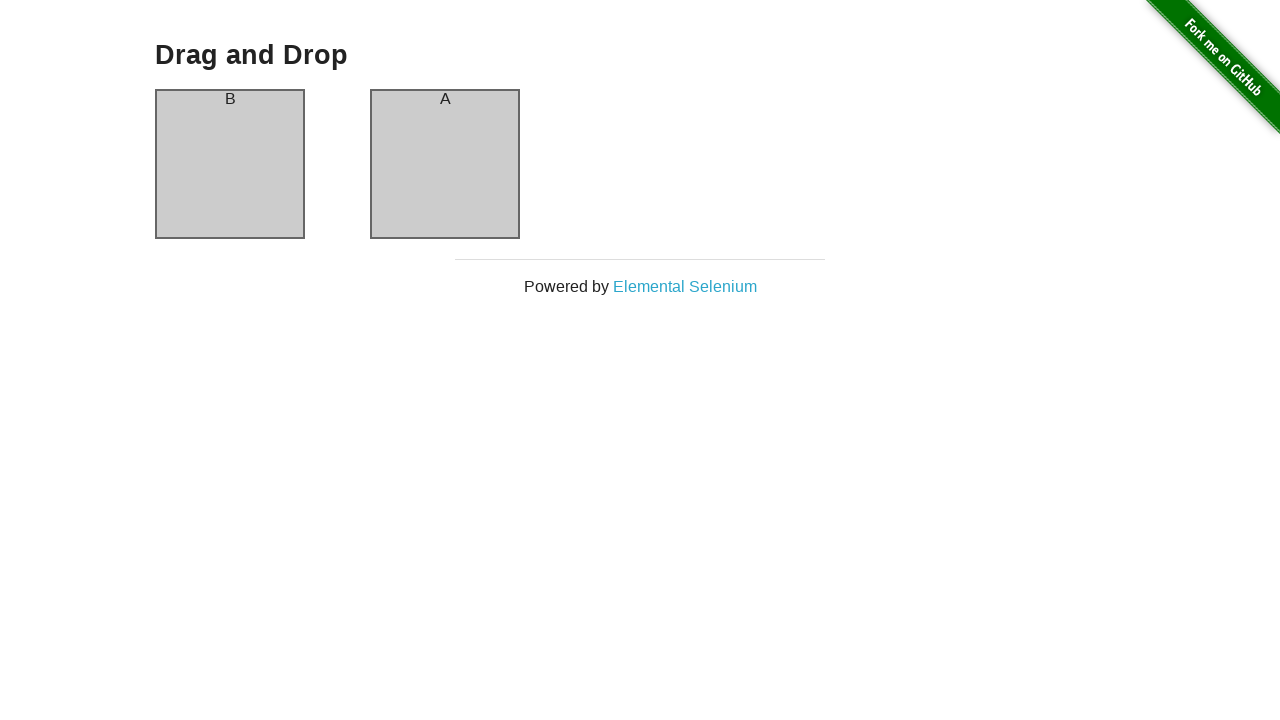

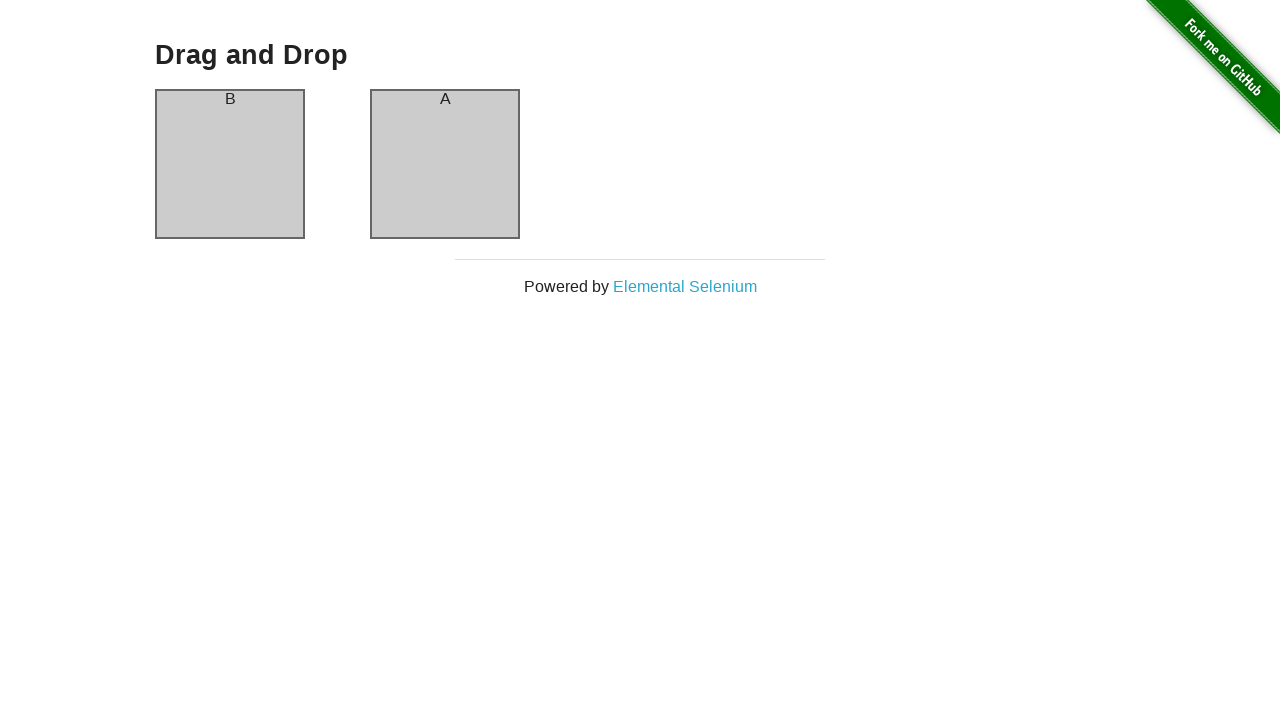